Tests the TodoMVC application by navigating to the Polymer implementation, adding two todo items, and editing the second item using double-click interaction.

Starting URL: http://todomvc.com/

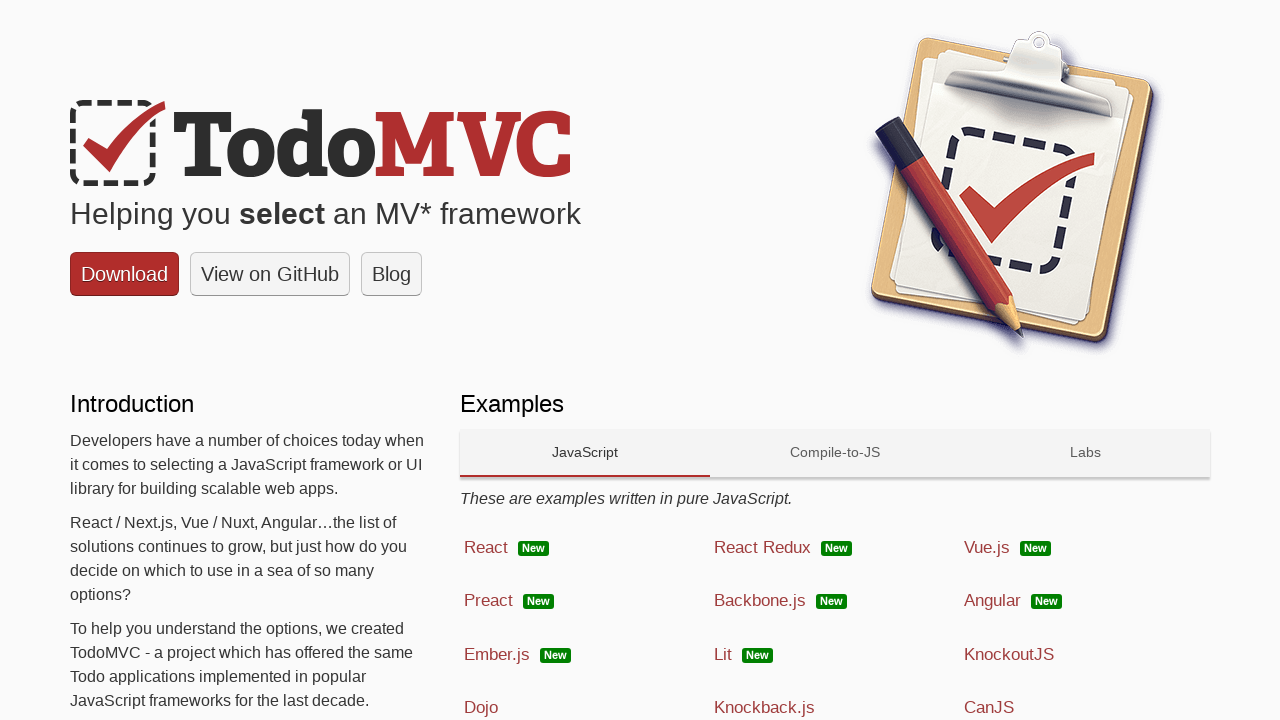

Clicked on the JavaScript tab at (585, 453) on xpath=//paper-tab[@data-target='js']
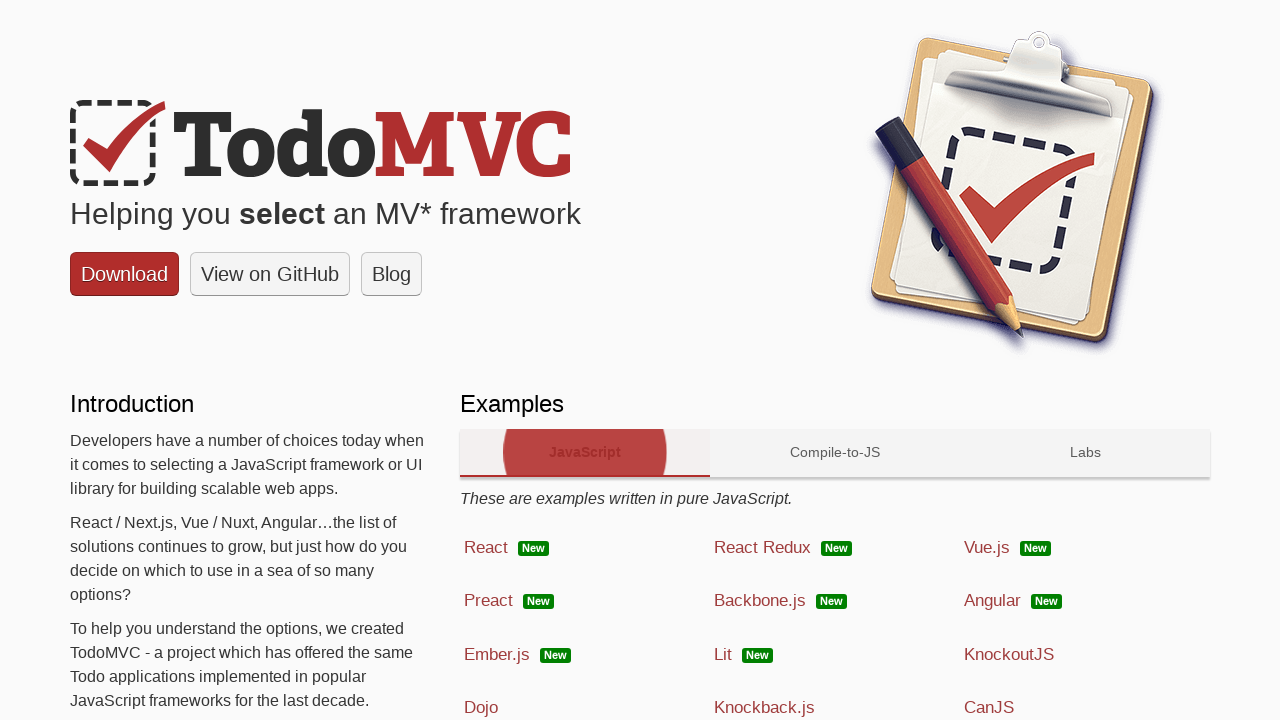

Clicked on Polymer implementation link at (585, 361) on xpath=//a[contains(@href,'polymer/')]
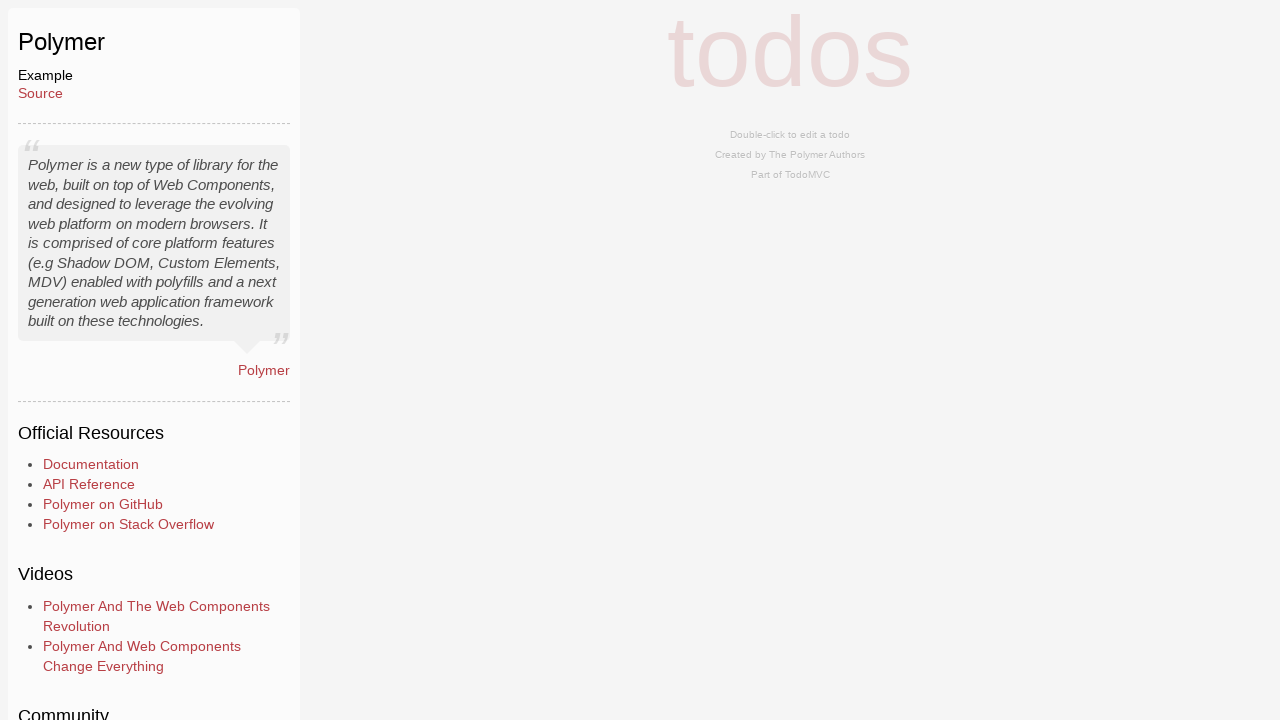

Waited for todo input field to load
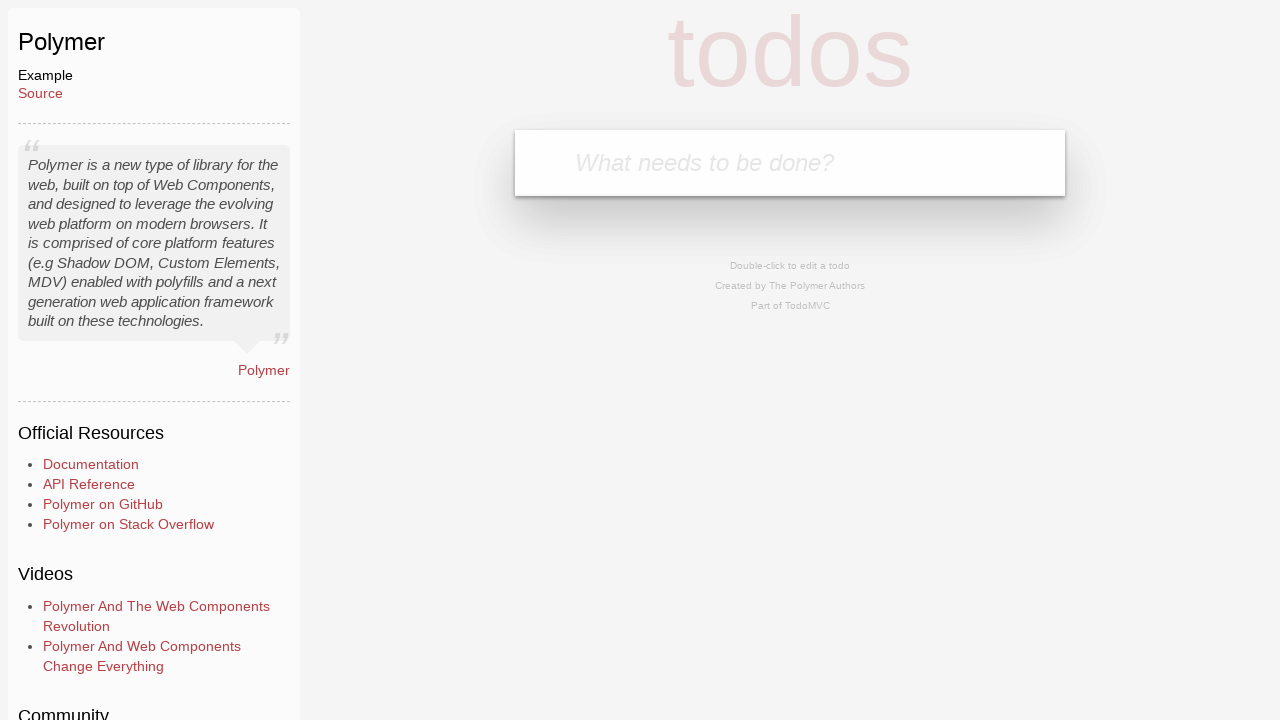

Filled first todo item: 'FirstToDoItem' on input#new-todo
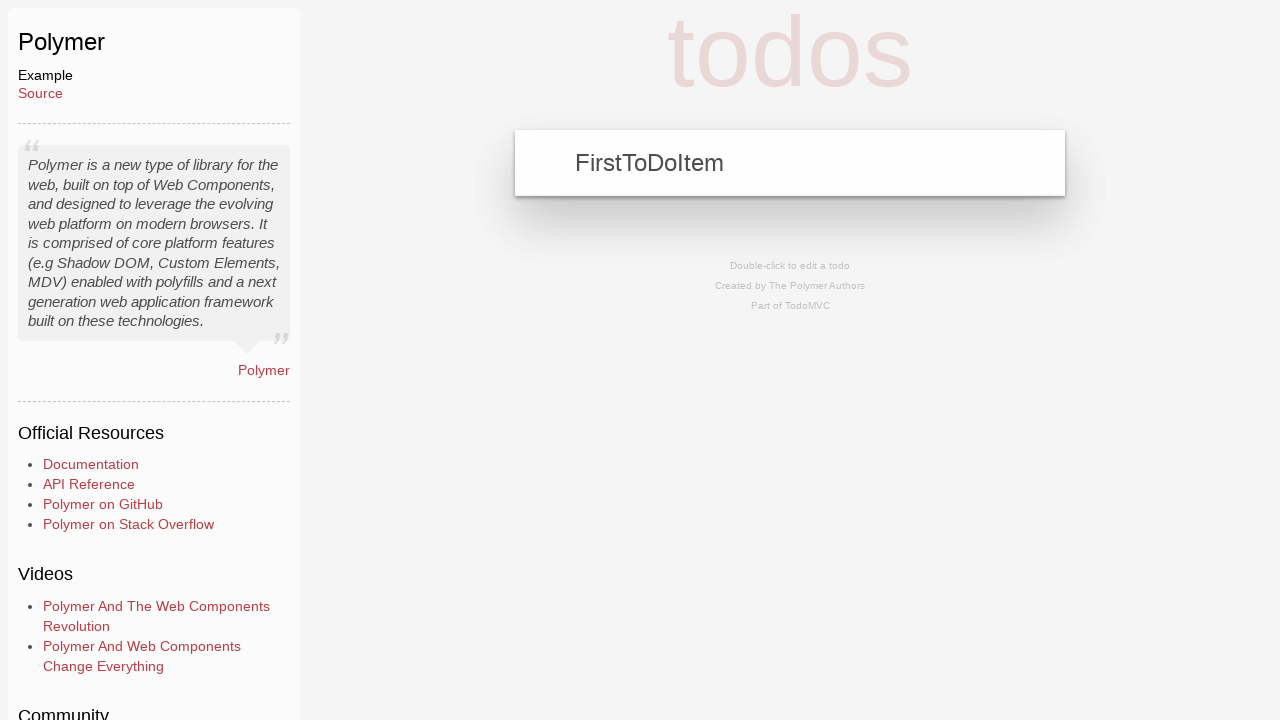

Pressed Enter to add first todo item on input#new-todo
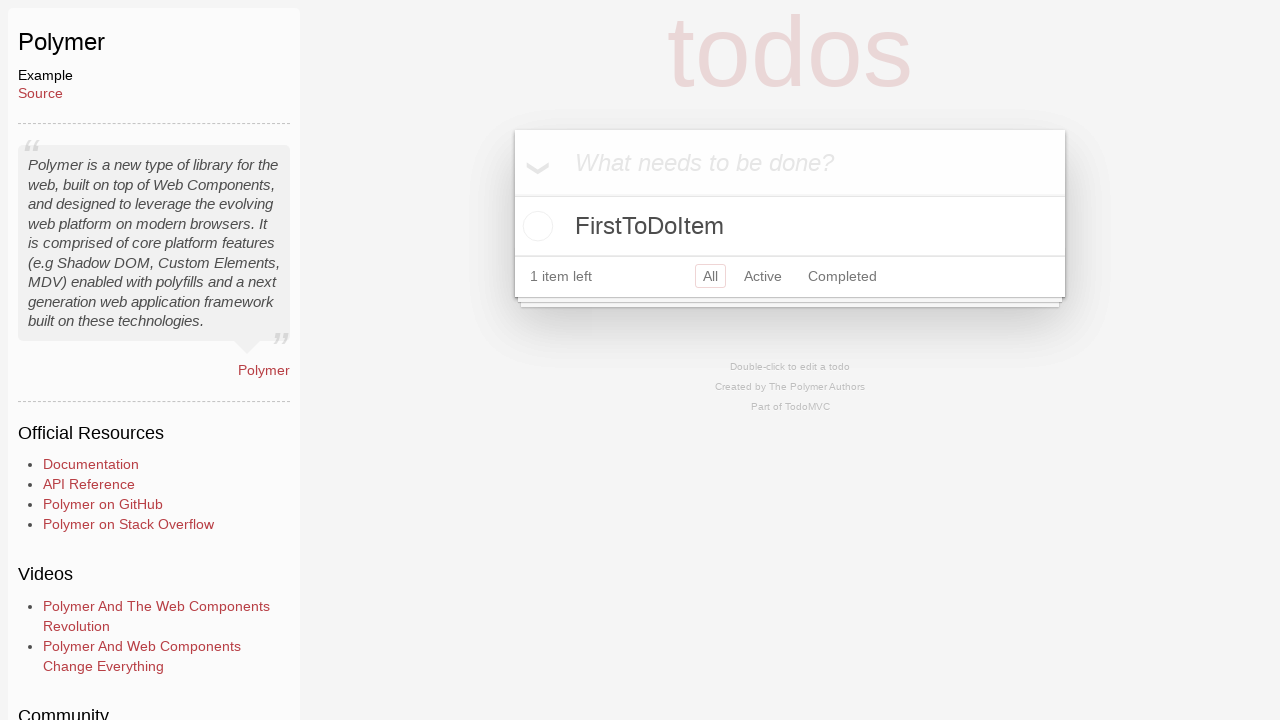

Filled second todo item: 'SecondToDoItem' on input#new-todo
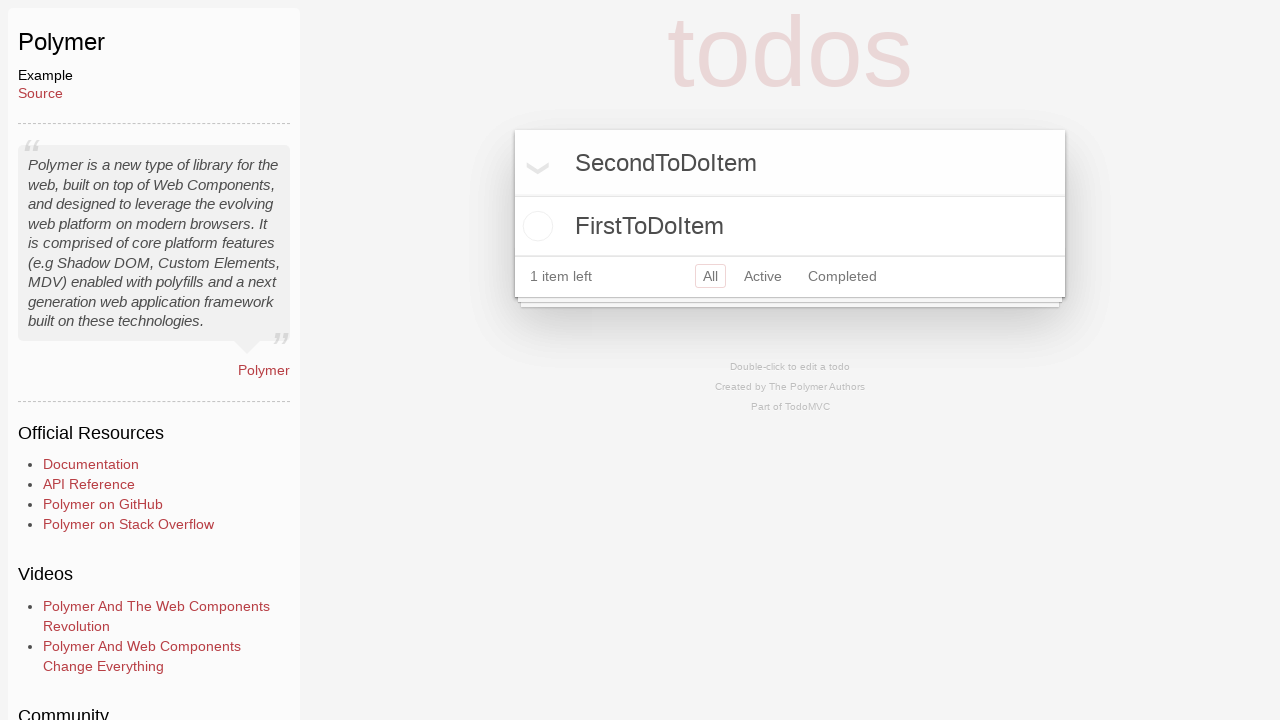

Pressed Enter to add second todo item on input#new-todo
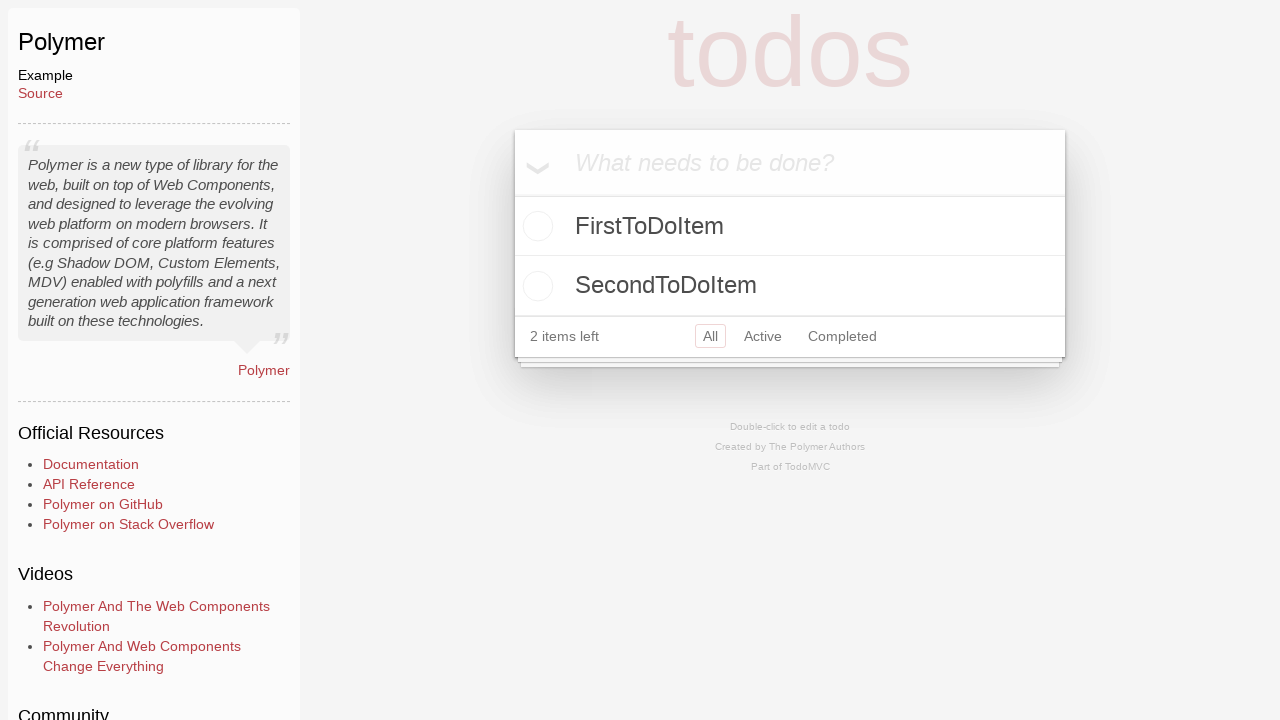

Waited for second todo item to appear in the list
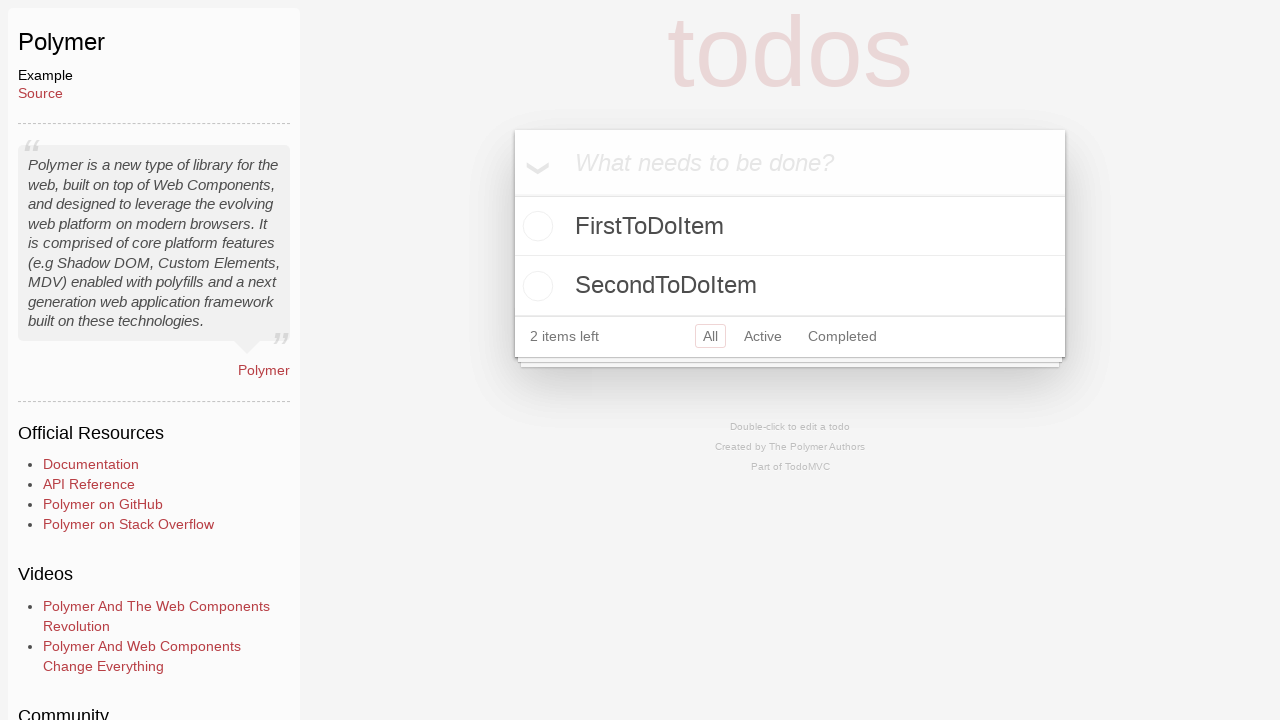

Double-clicked on second todo item to enter edit mode at (790, 286) on xpath=//label[.='SecondToDoItem']
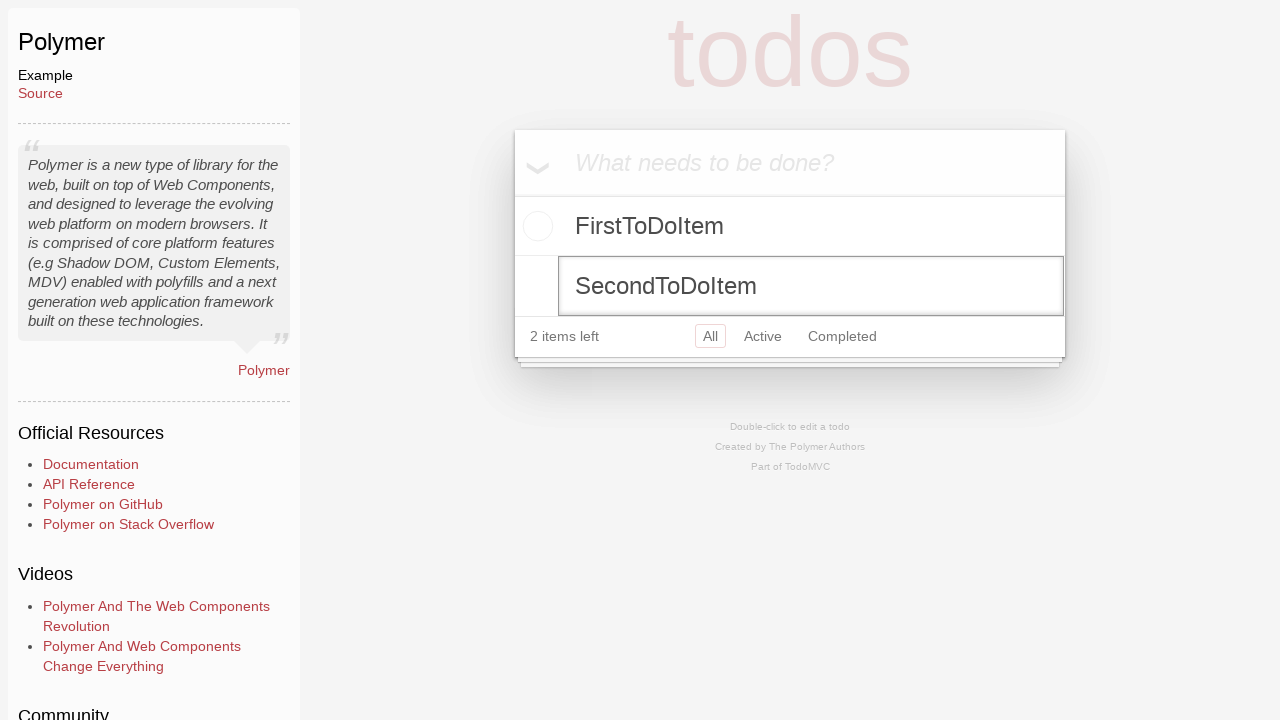

Typed edited content: 'editing secondToDoItem'
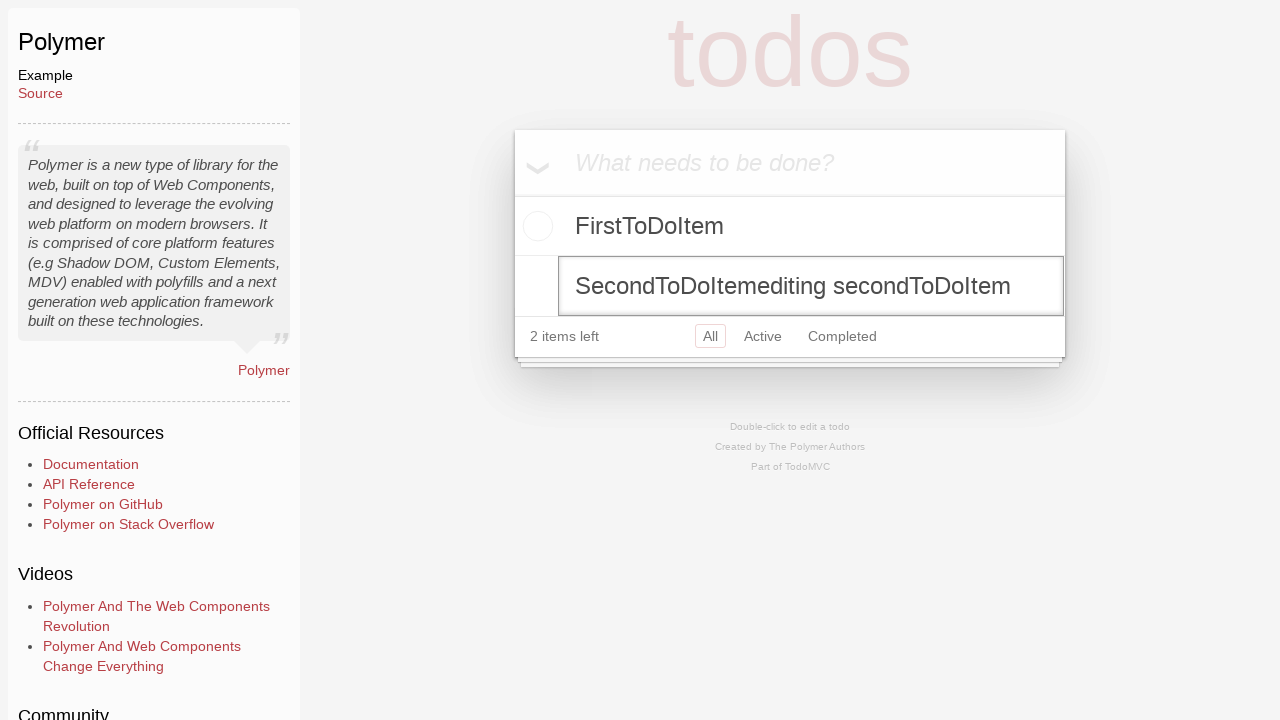

Pressed Enter to save edited todo item
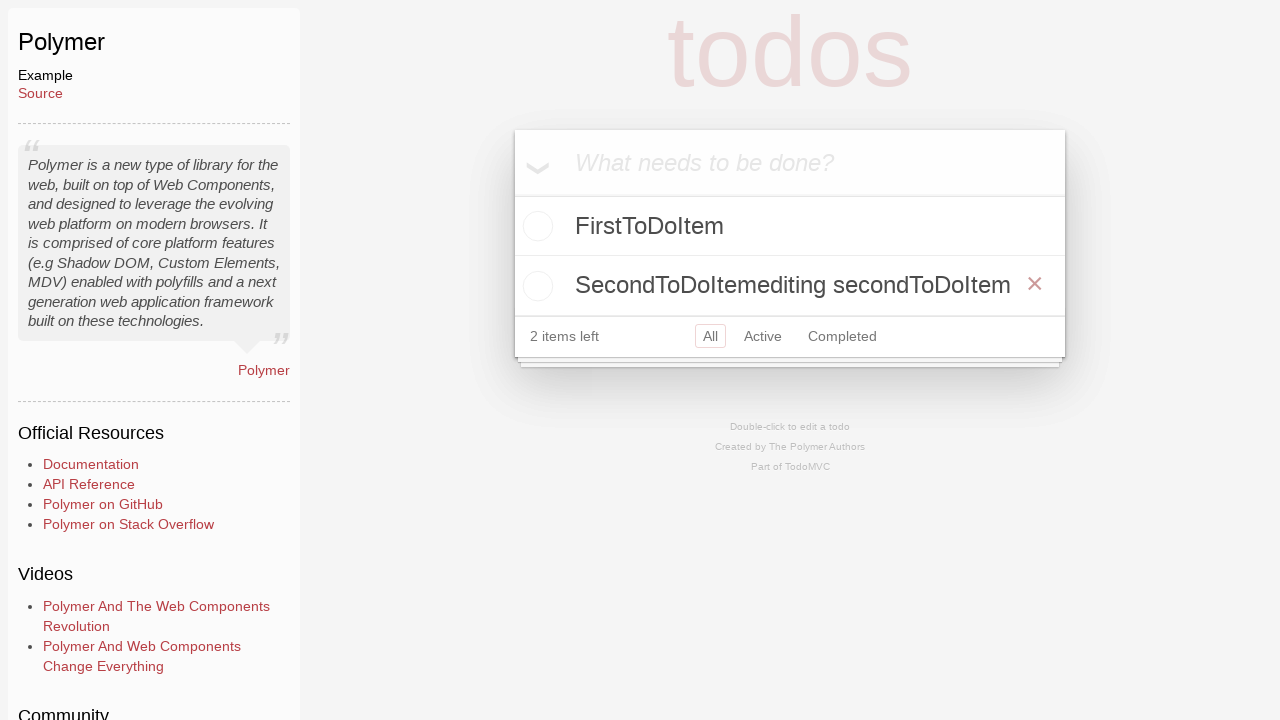

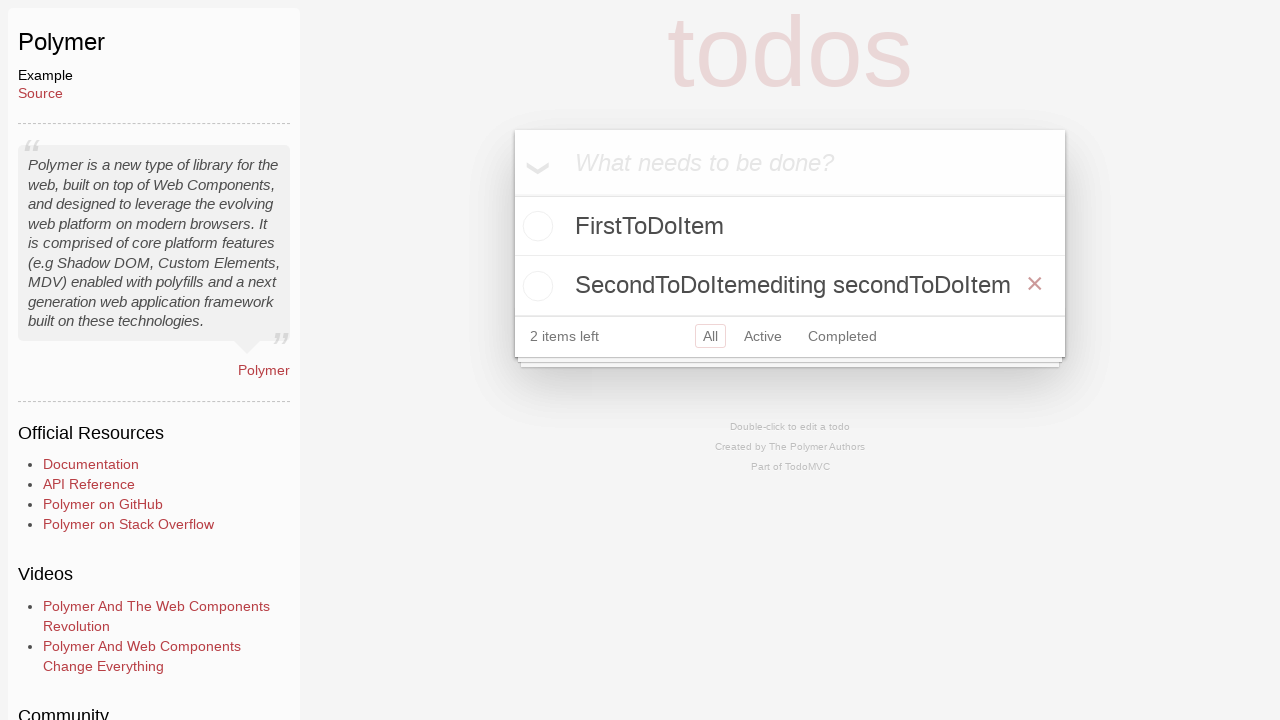